Tests page scrolling functionality by scrolling down to a "CYDEO" link at the bottom of a large page, then scrolling back up to the "Home" link at the top.

Starting URL: https://practice.cydeo.com/large

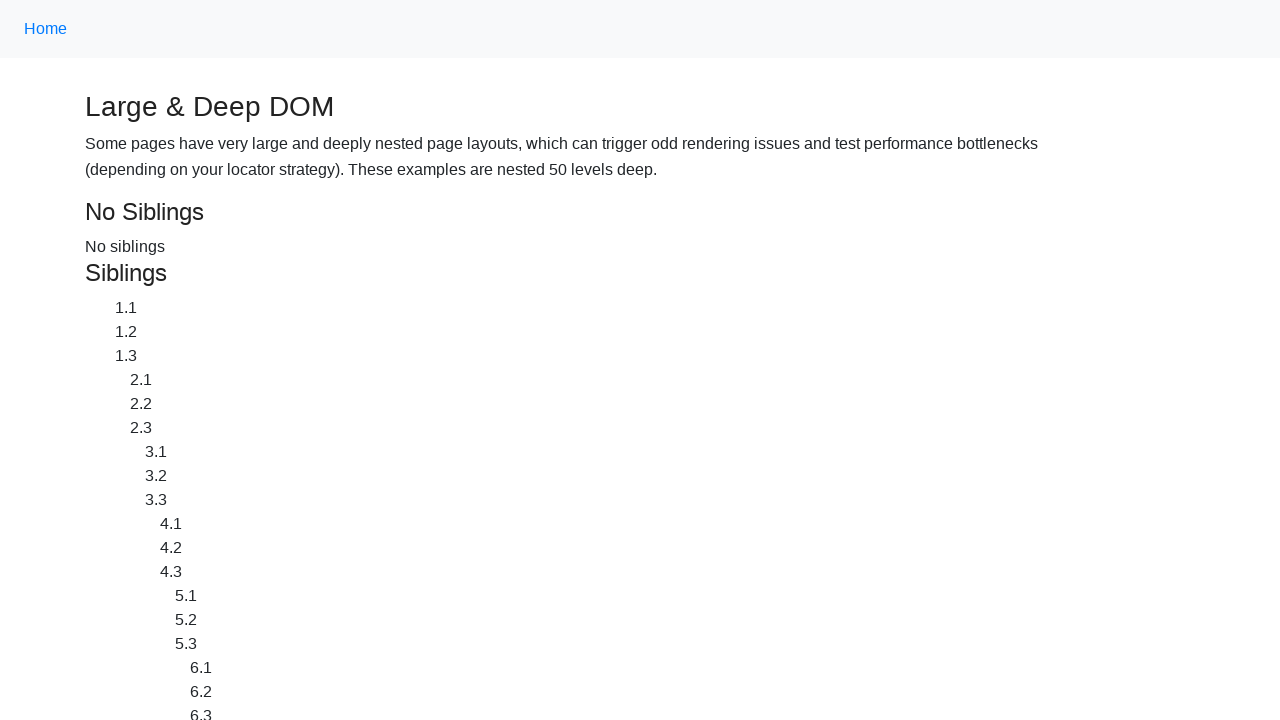

Located CYDEO link at bottom of page
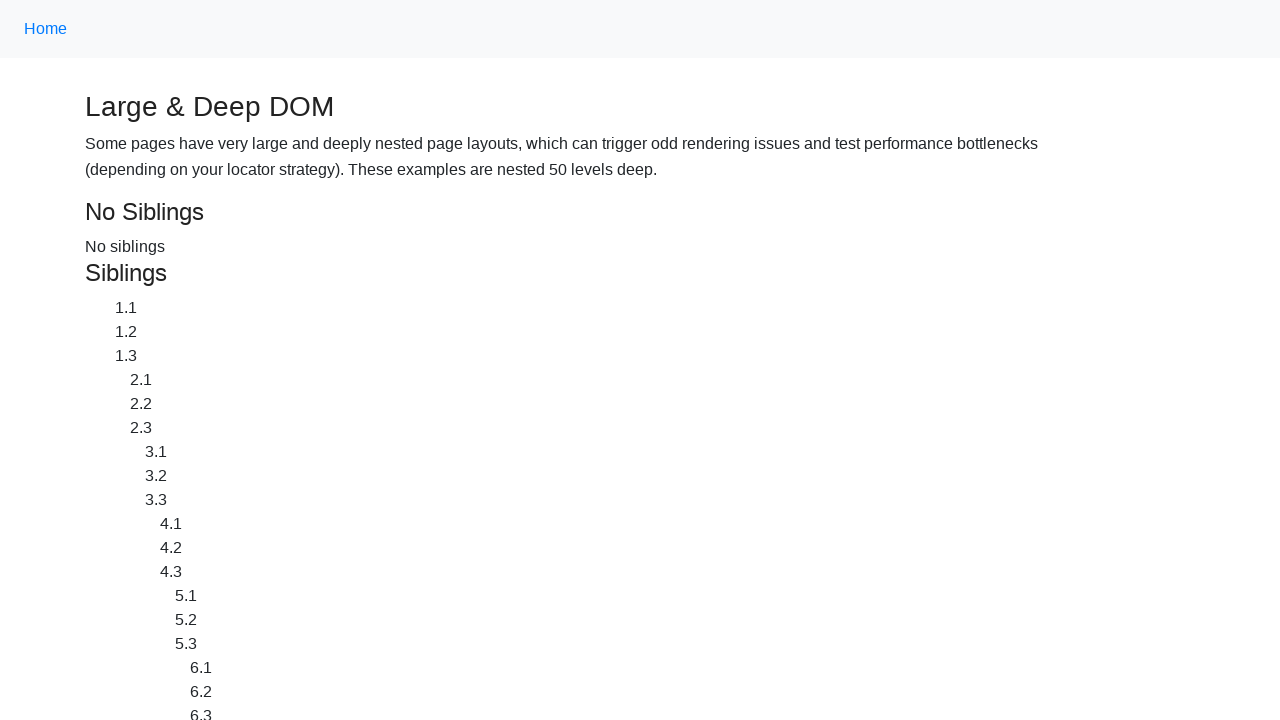

Located Home link at top of page
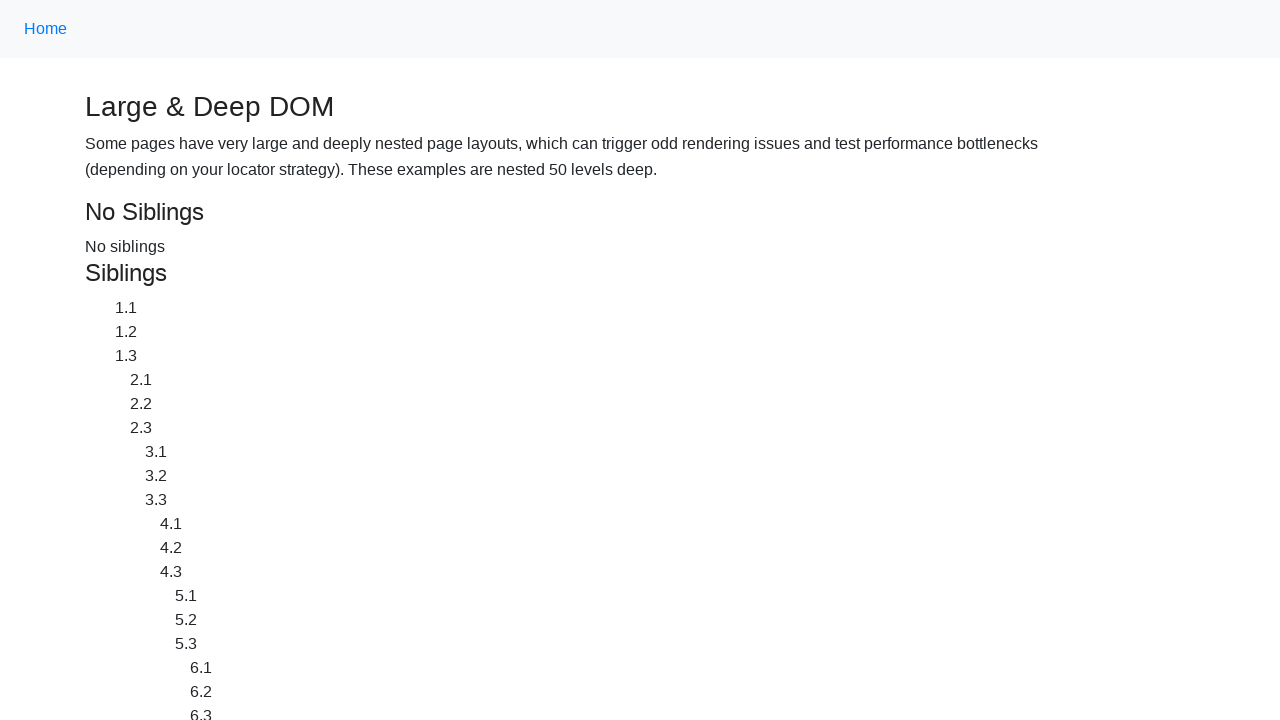

Scrolled down to CYDEO link at bottom of page
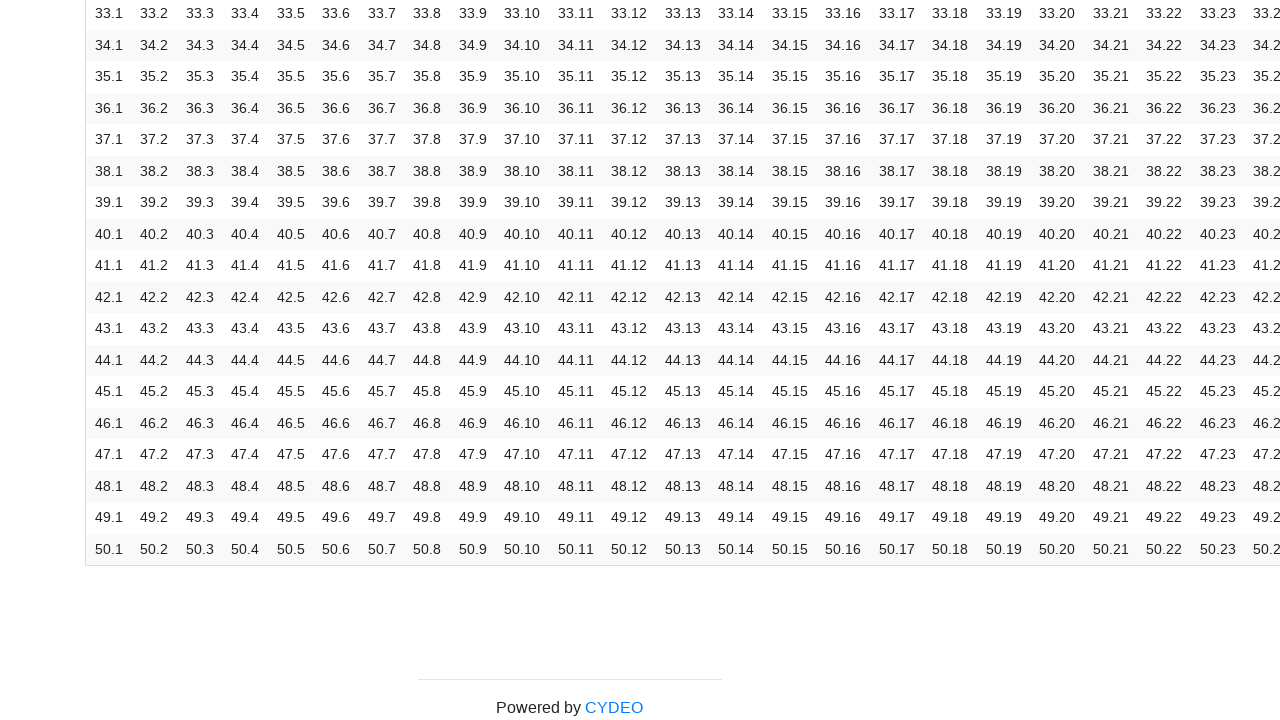

Waited 2 seconds to observe scroll to CYDEO link
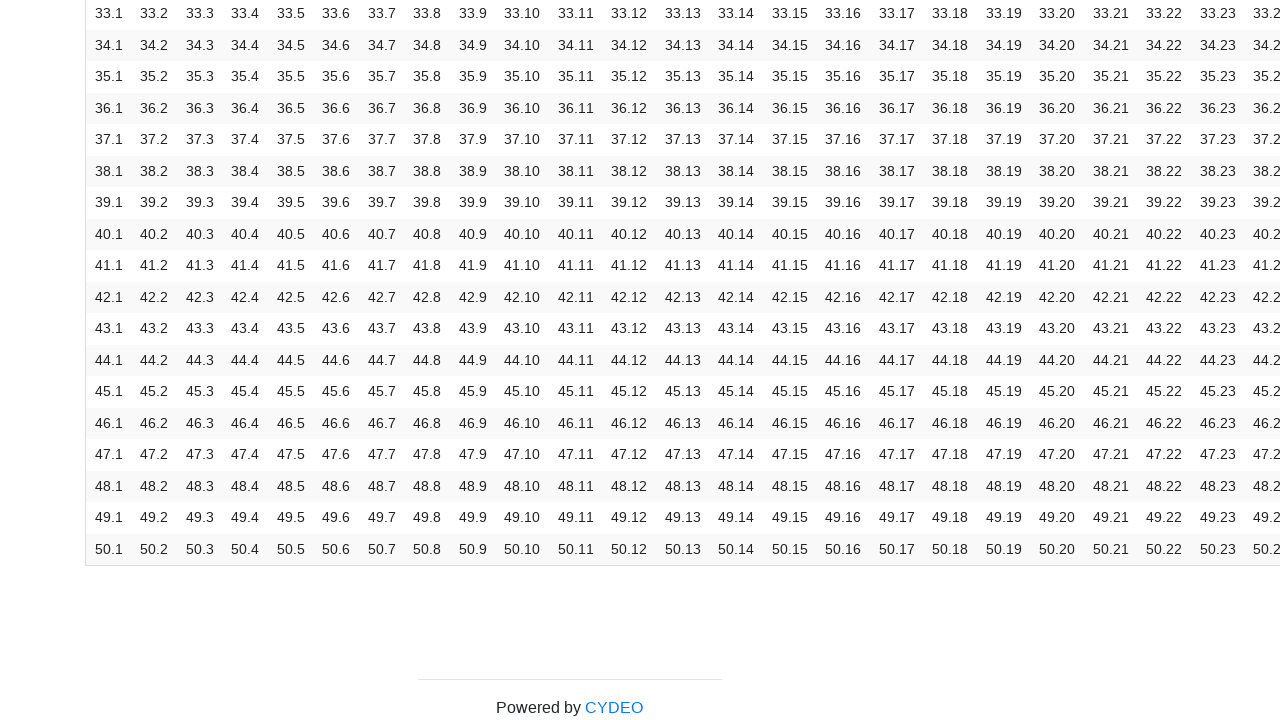

Scrolled up to Home link at top of page
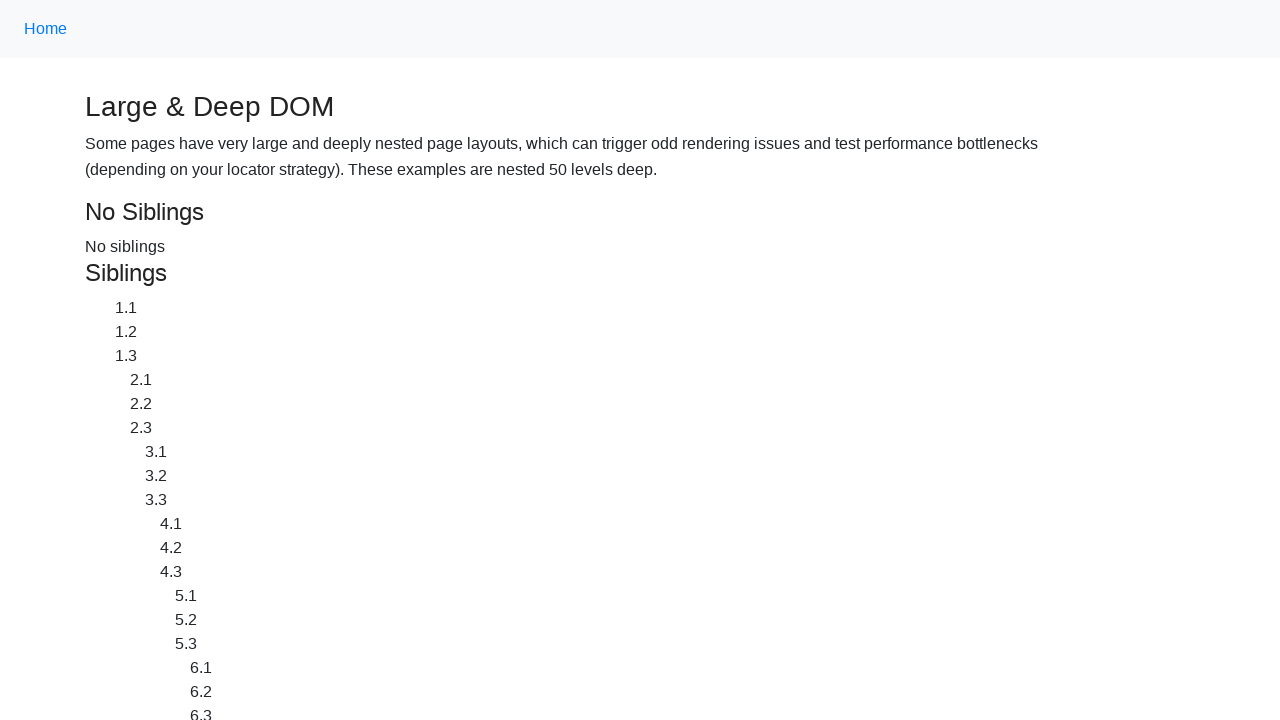

Waited 2 seconds to observe scroll back to Home link
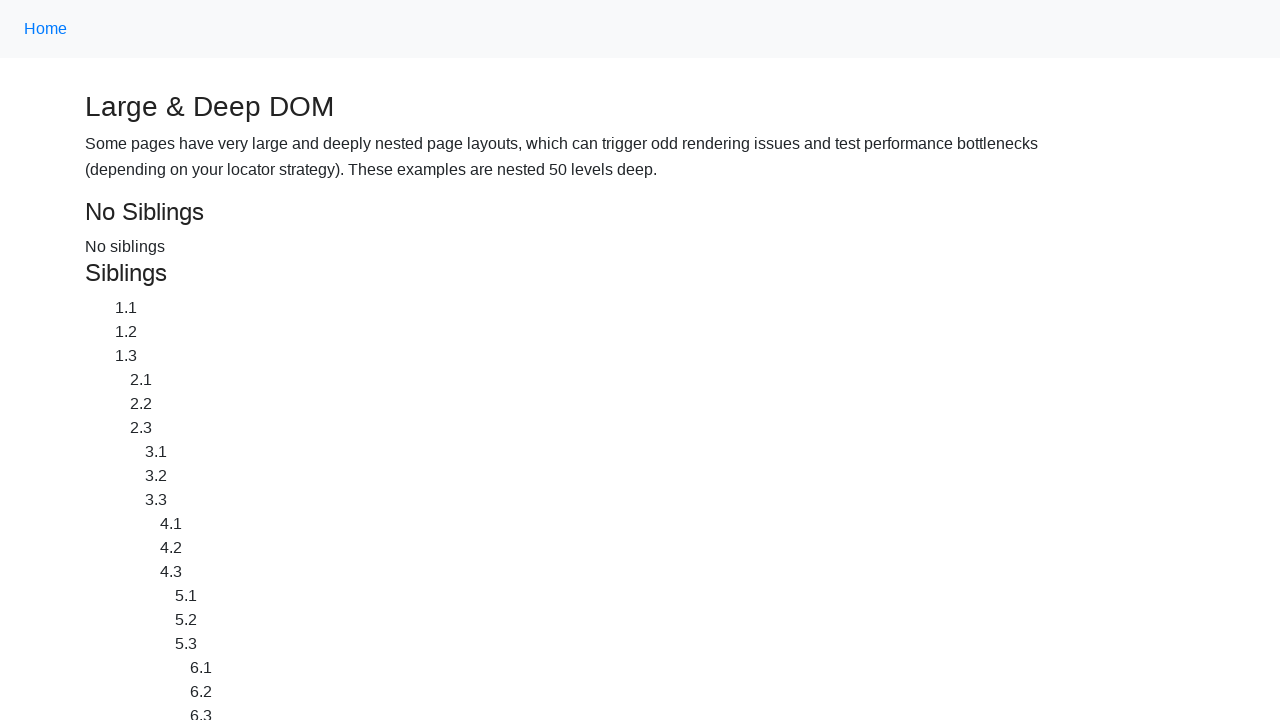

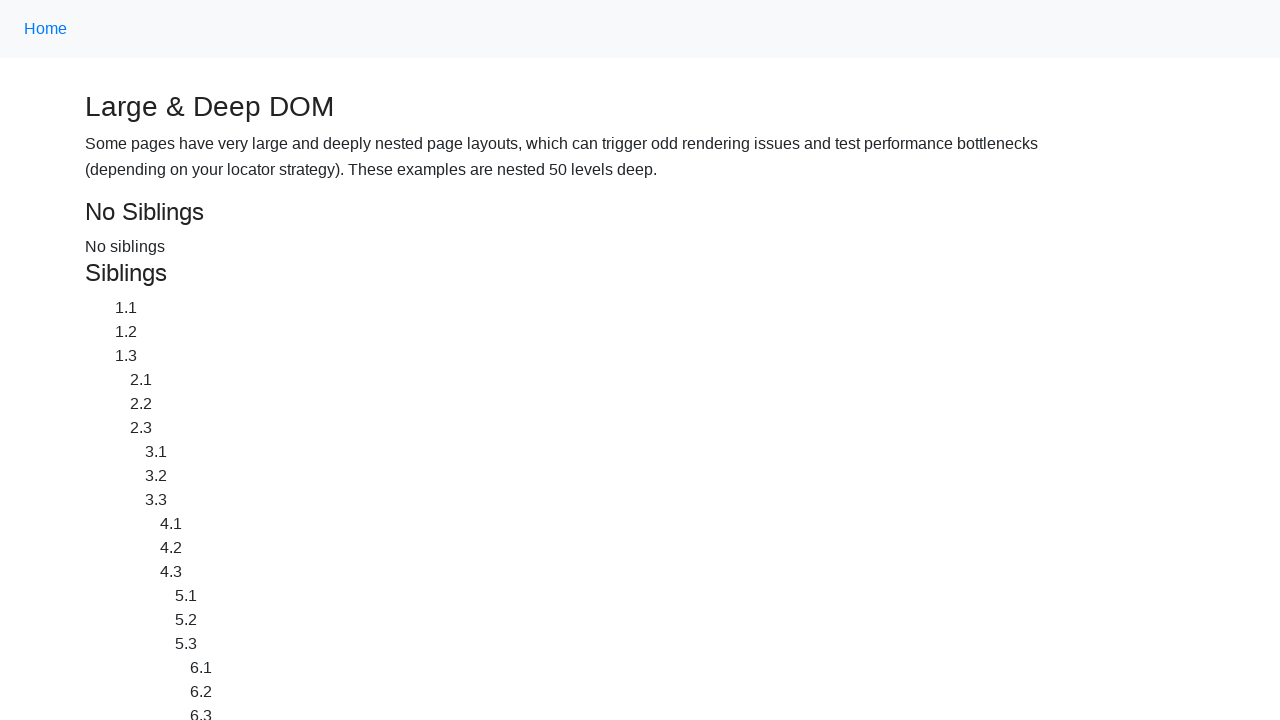